Navigates to YouTube homepage and verifies the page loads successfully by waiting for the page title.

Starting URL: https://www.youtube.com/

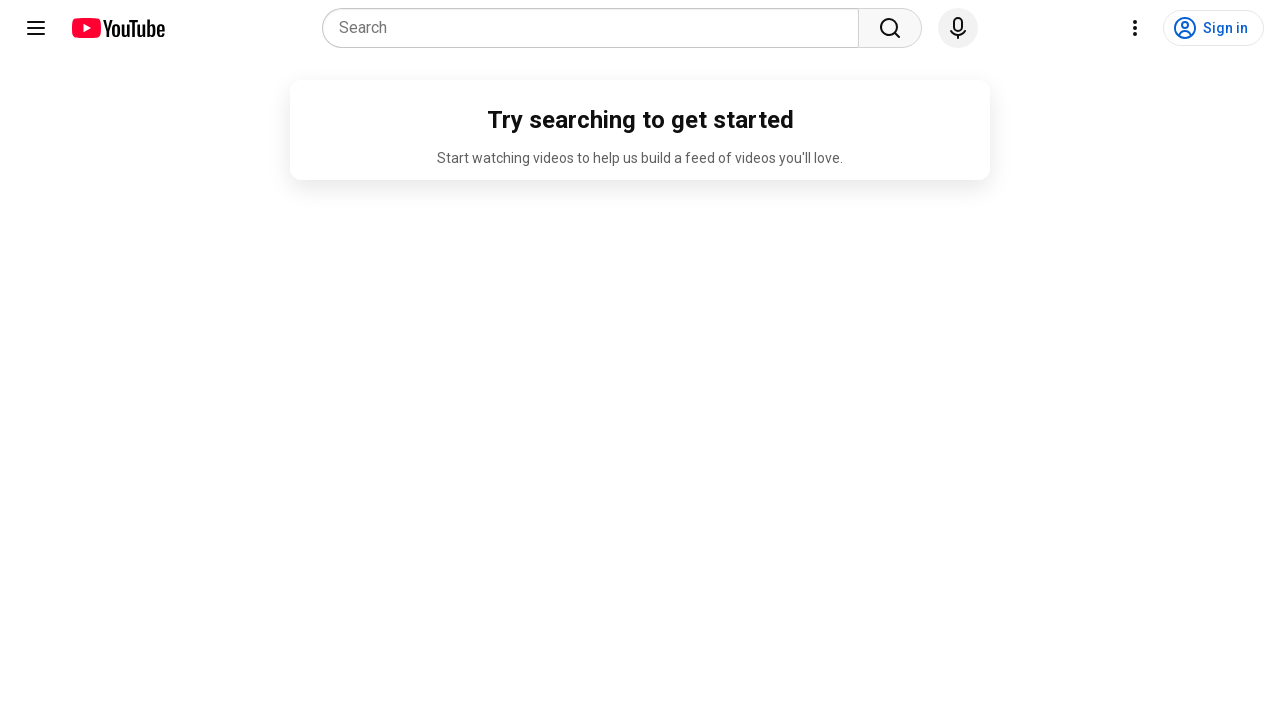

Navigated to YouTube homepage
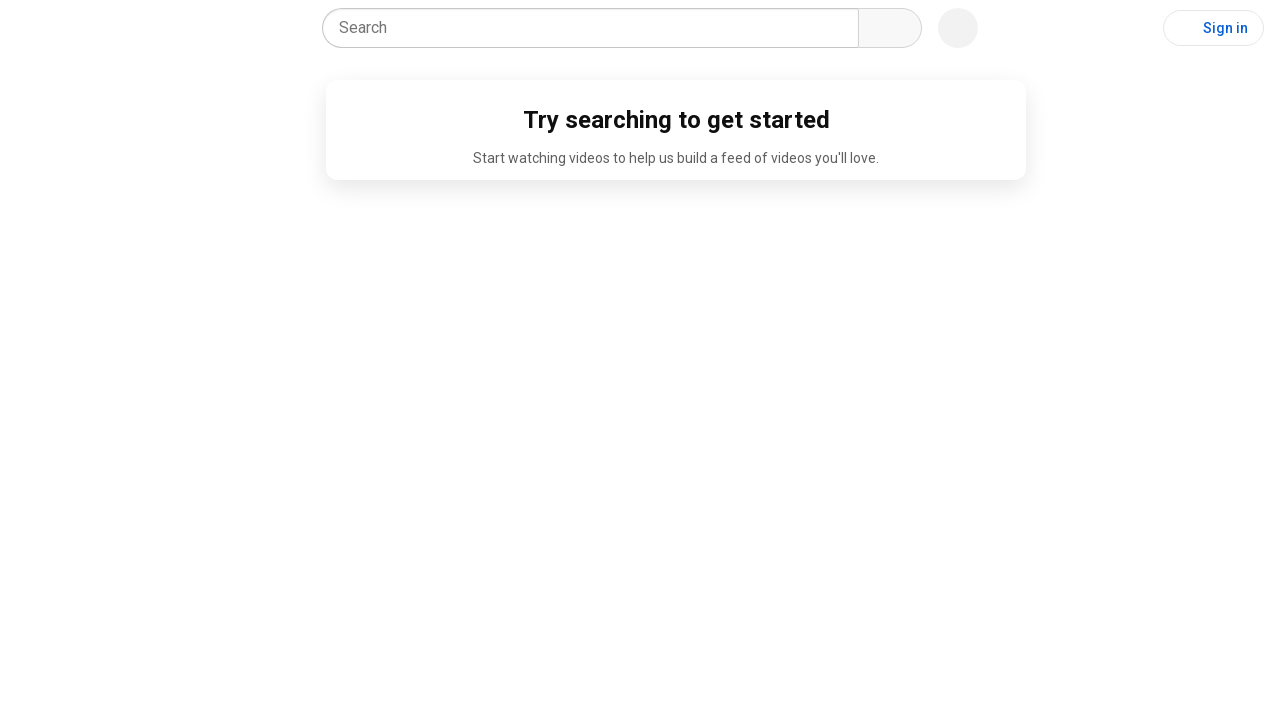

YouTube page loaded successfully - logo element appeared
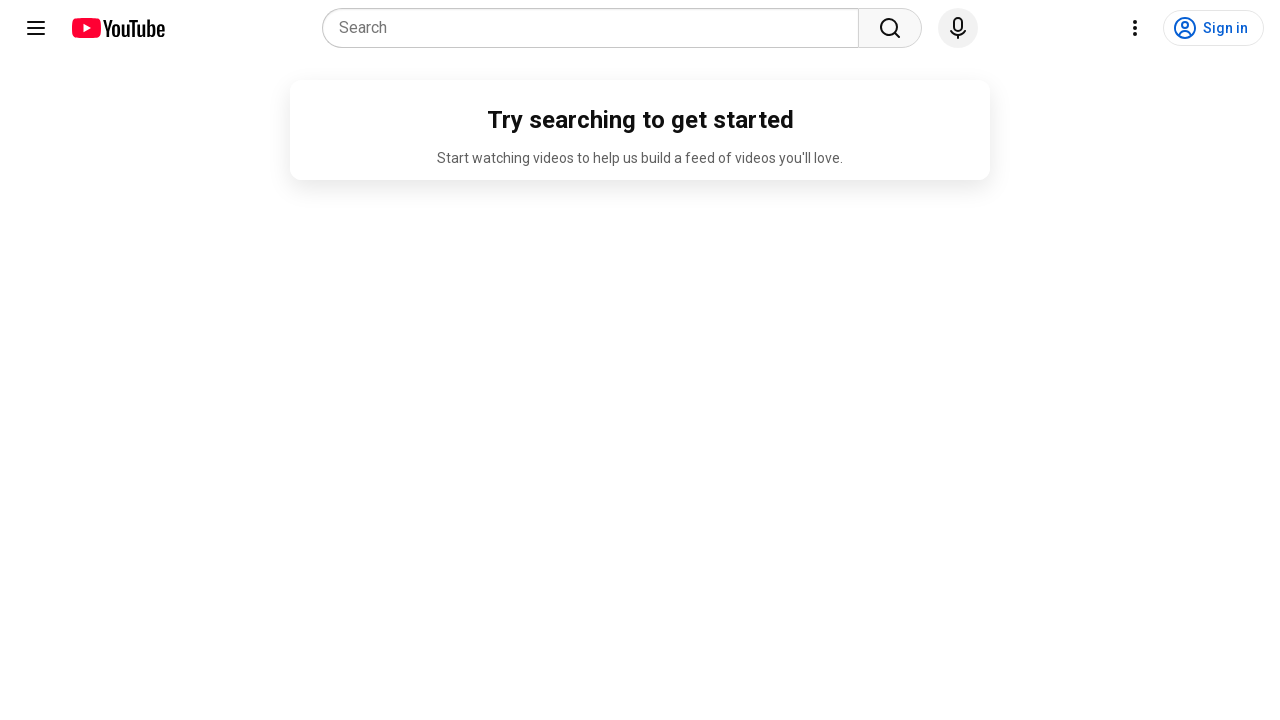

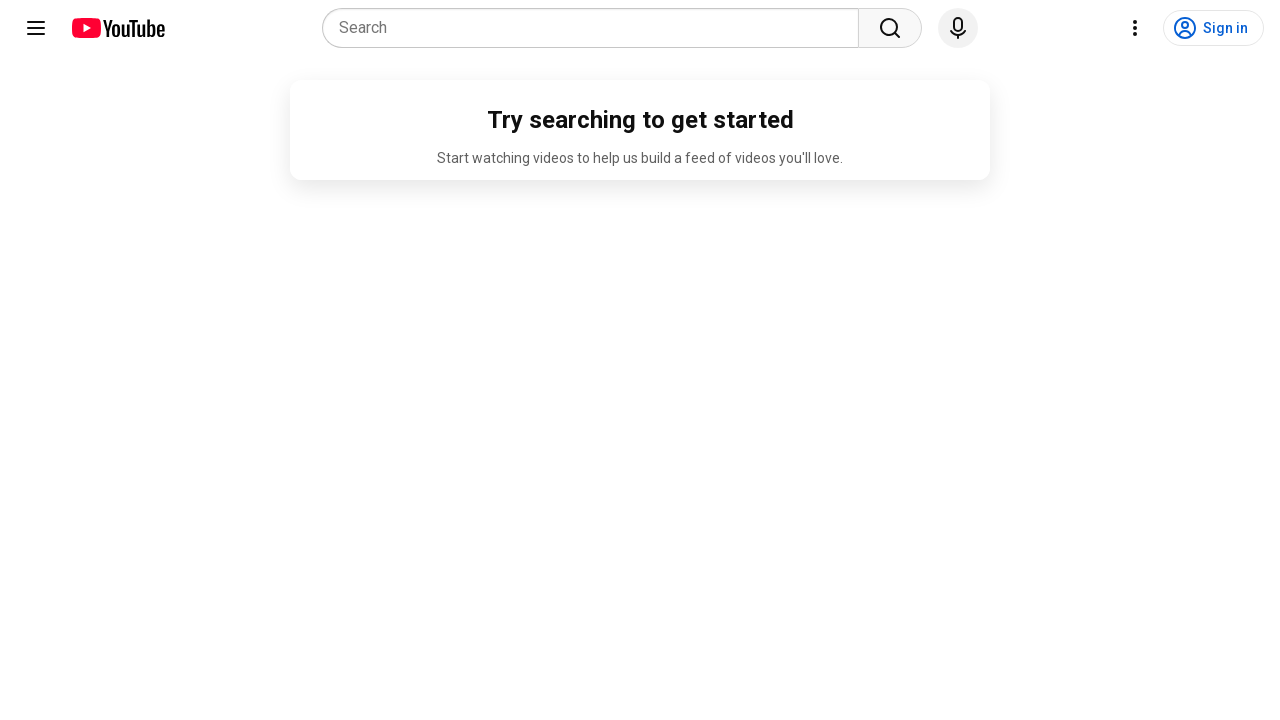